Tests that edits are saved when the input field loses focus (blur)

Starting URL: https://demo.playwright.dev/todomvc

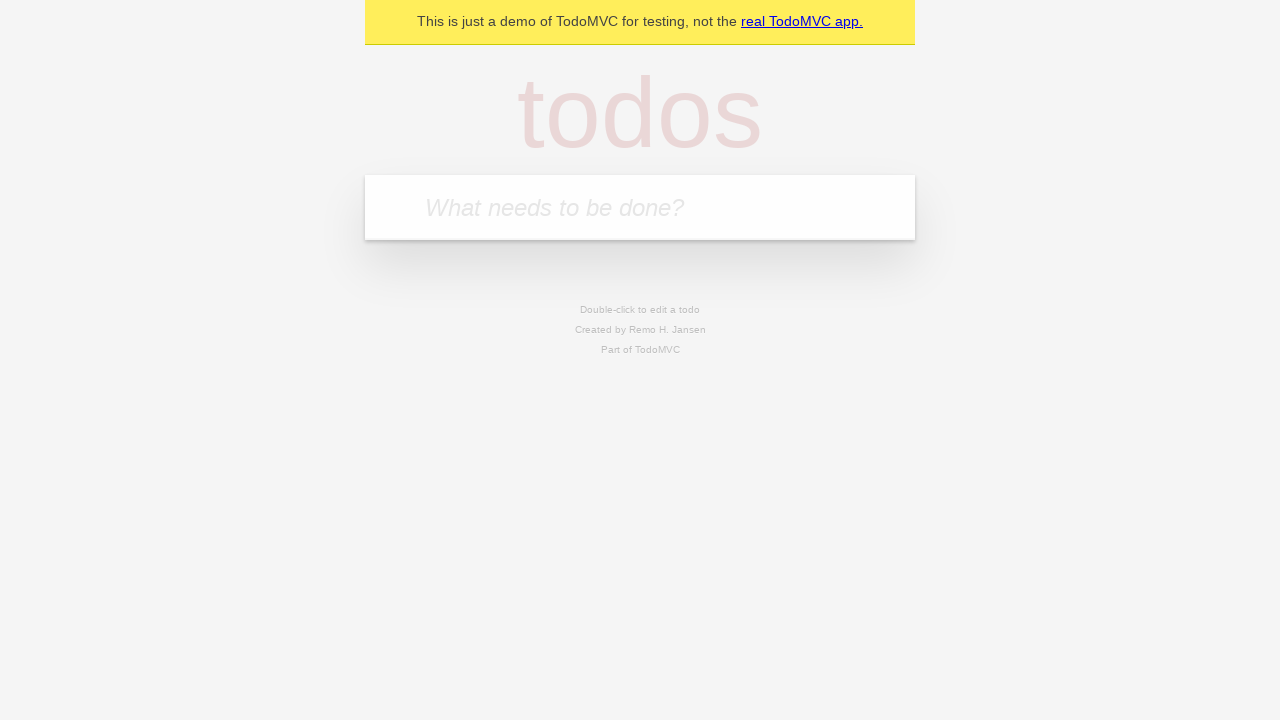

Filled todo input with 'buy some cheese' on internal:attr=[placeholder="What needs to be done?"i]
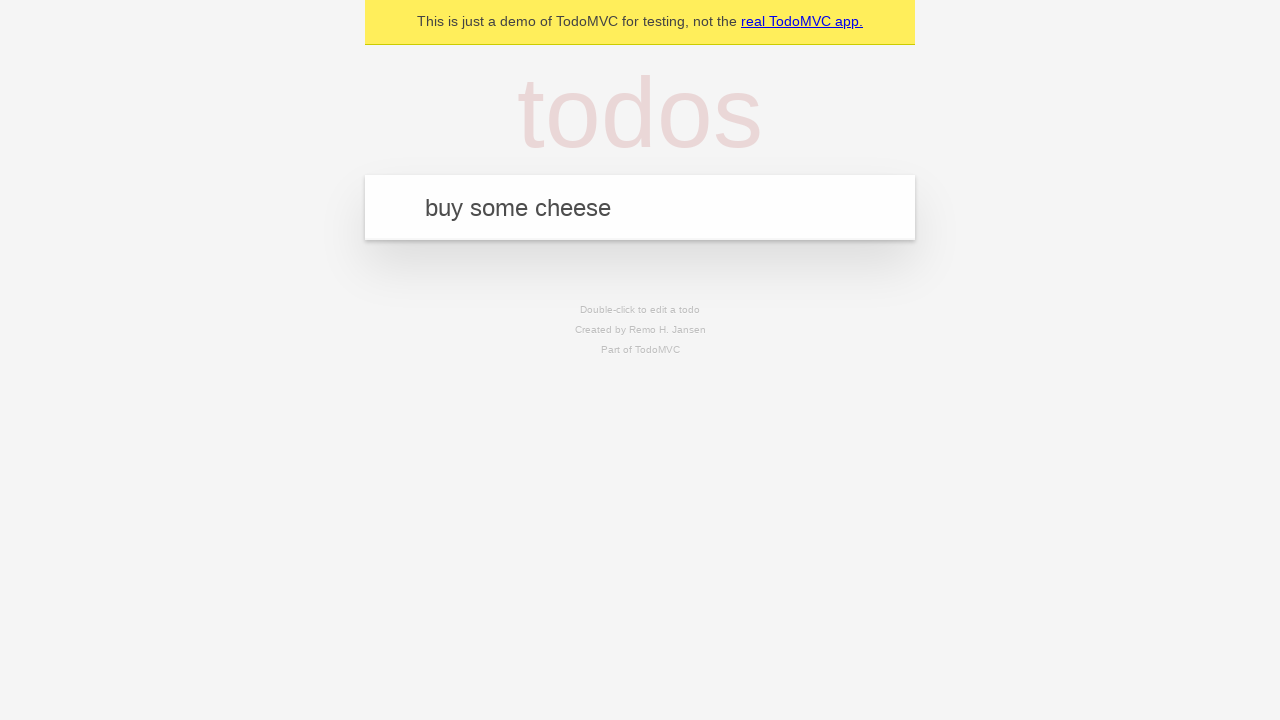

Pressed Enter to create first todo on internal:attr=[placeholder="What needs to be done?"i]
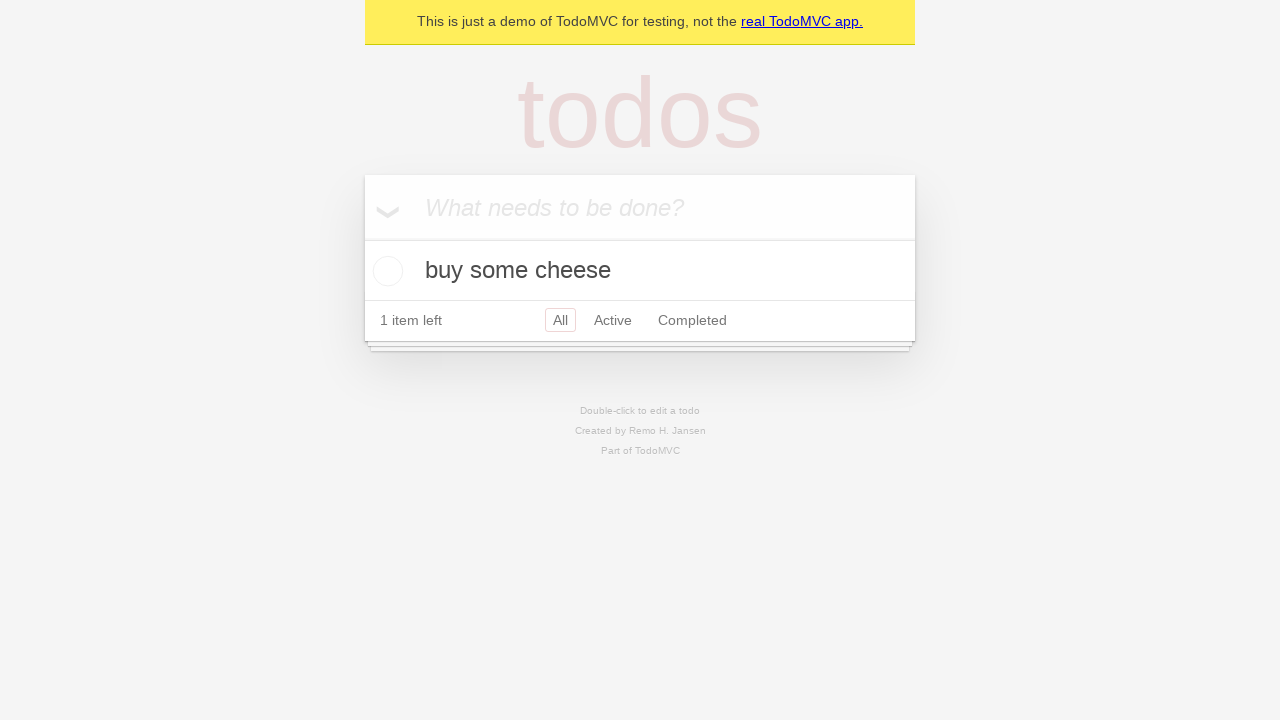

Filled todo input with 'feed the cat' on internal:attr=[placeholder="What needs to be done?"i]
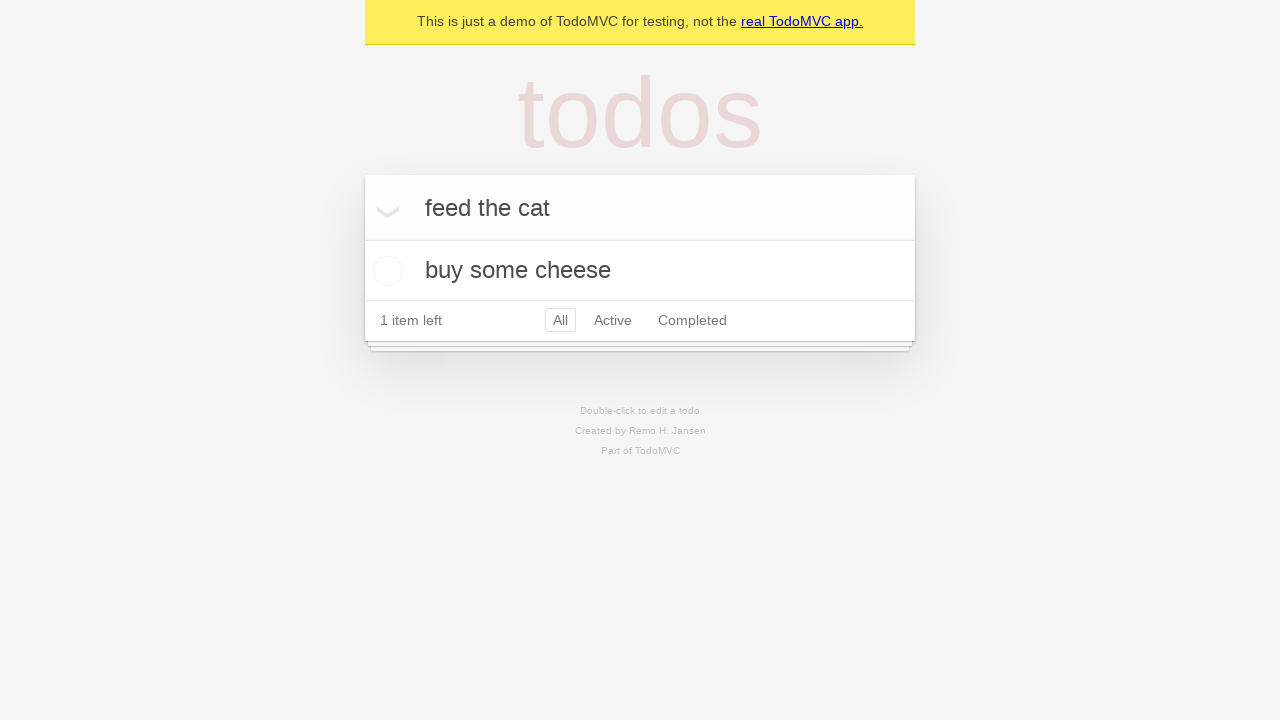

Pressed Enter to create second todo on internal:attr=[placeholder="What needs to be done?"i]
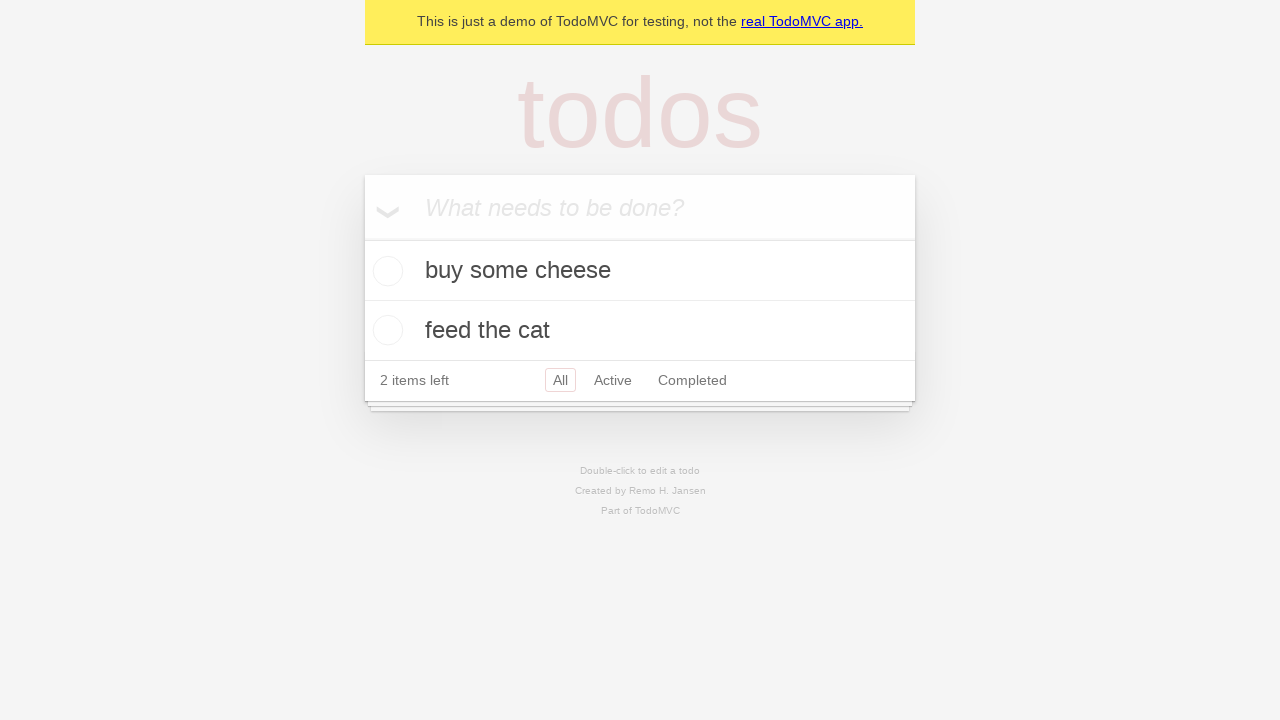

Filled todo input with 'book a doctors appointment' on internal:attr=[placeholder="What needs to be done?"i]
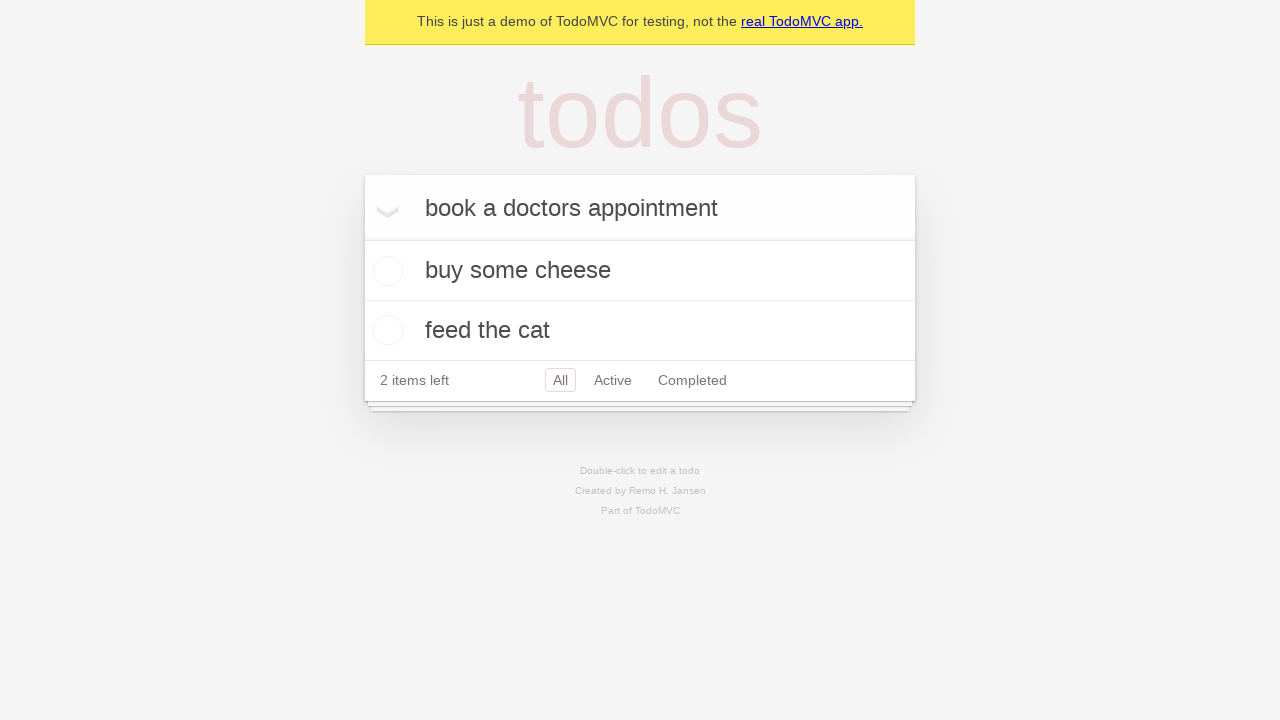

Pressed Enter to create third todo on internal:attr=[placeholder="What needs to be done?"i]
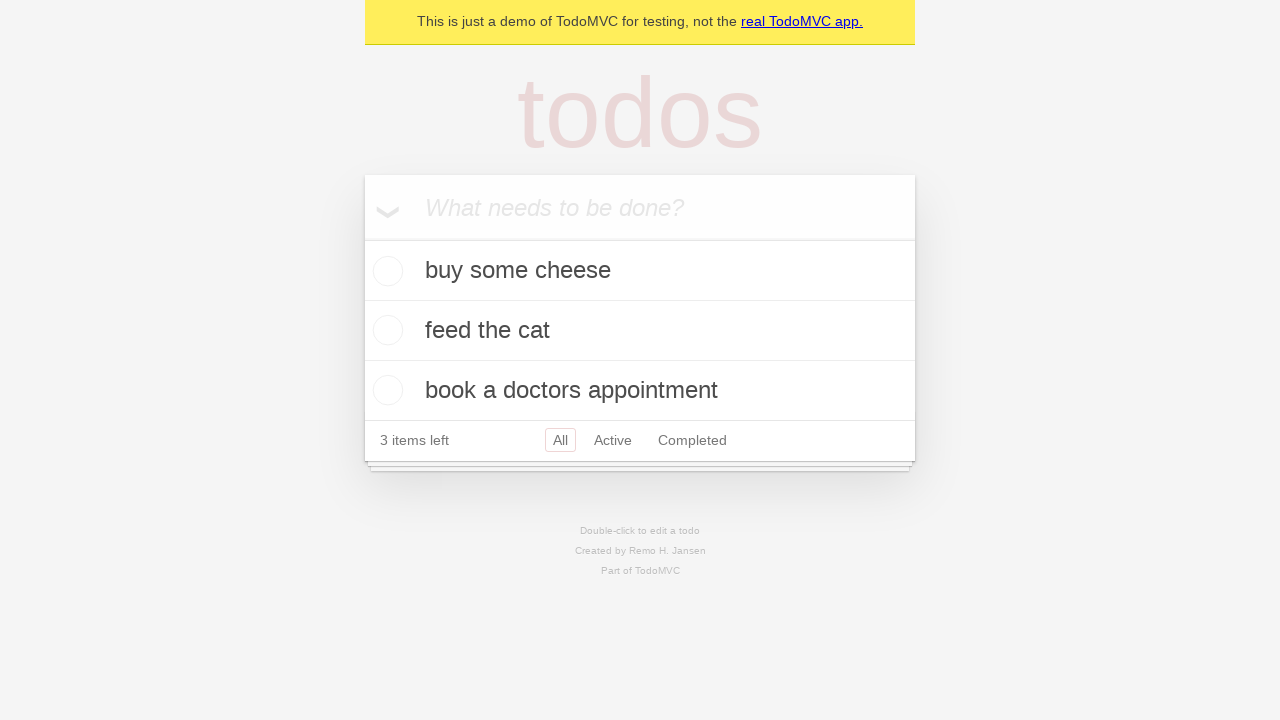

Double-clicked second todo item to enter edit mode at (640, 331) on internal:testid=[data-testid="todo-item"s] >> nth=1
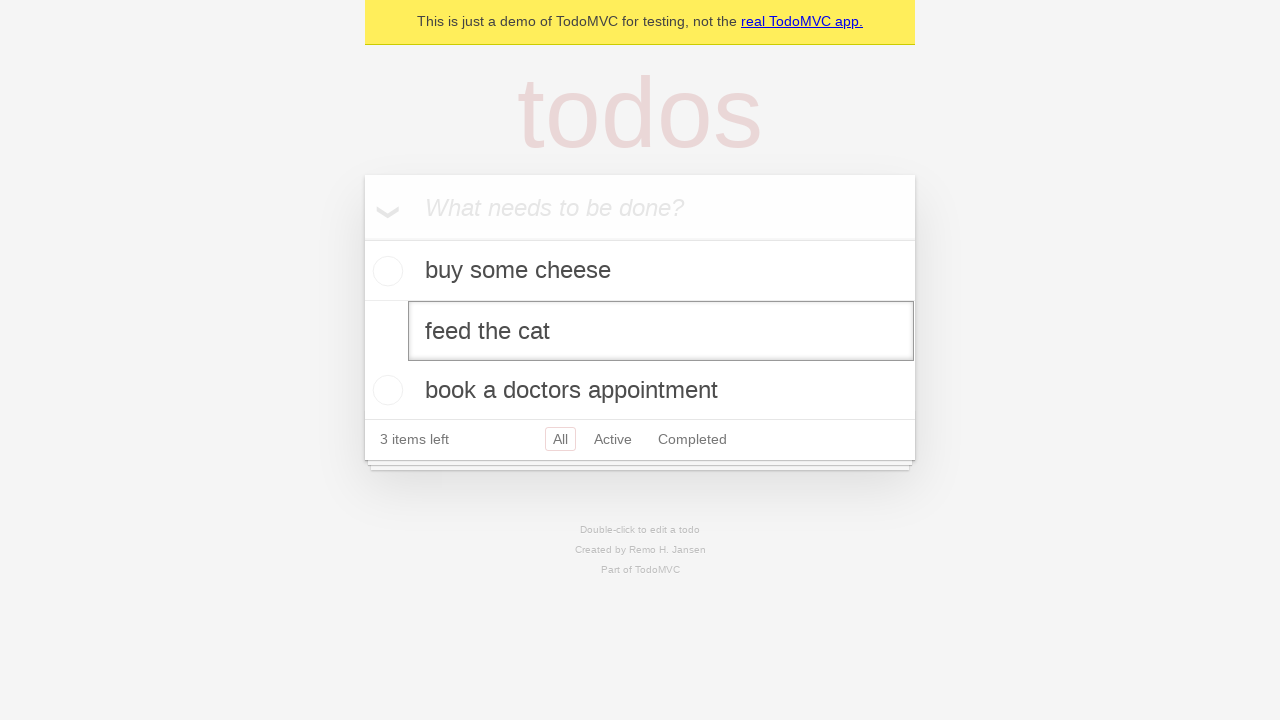

Changed todo text to 'buy some sausages' on internal:testid=[data-testid="todo-item"s] >> nth=1 >> internal:role=textbox[nam
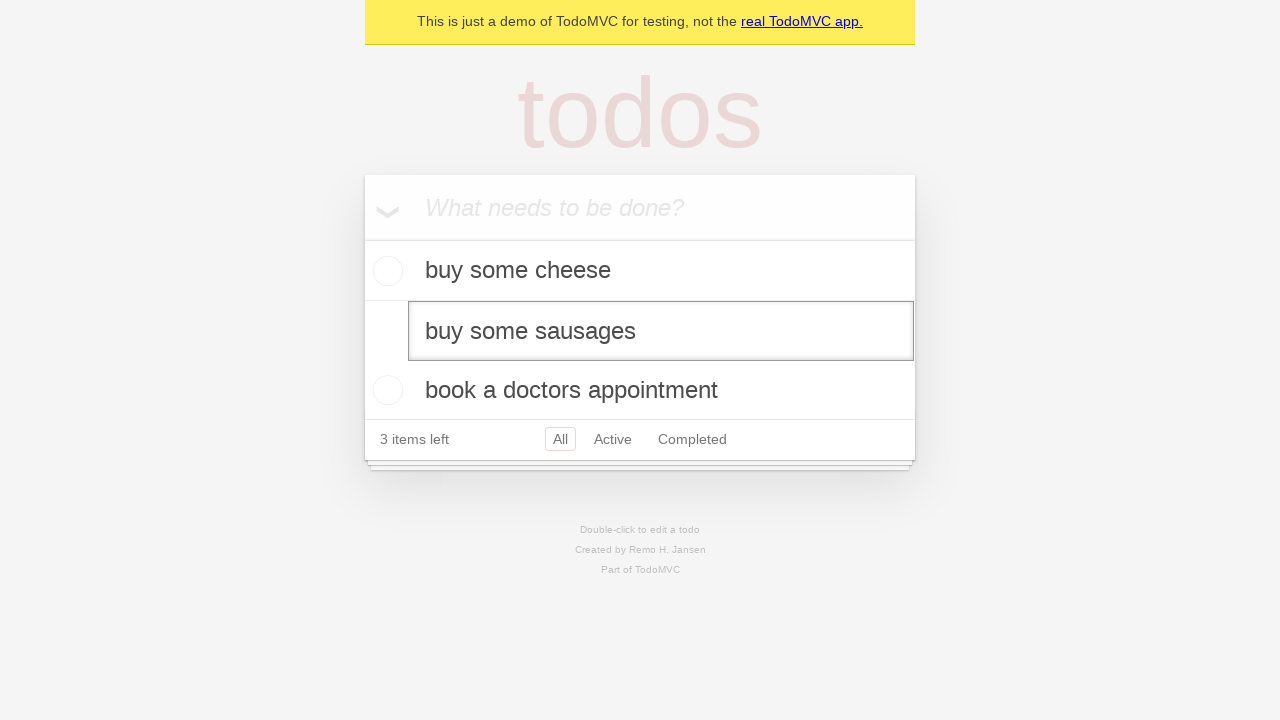

Triggered blur event on edit field to save changes
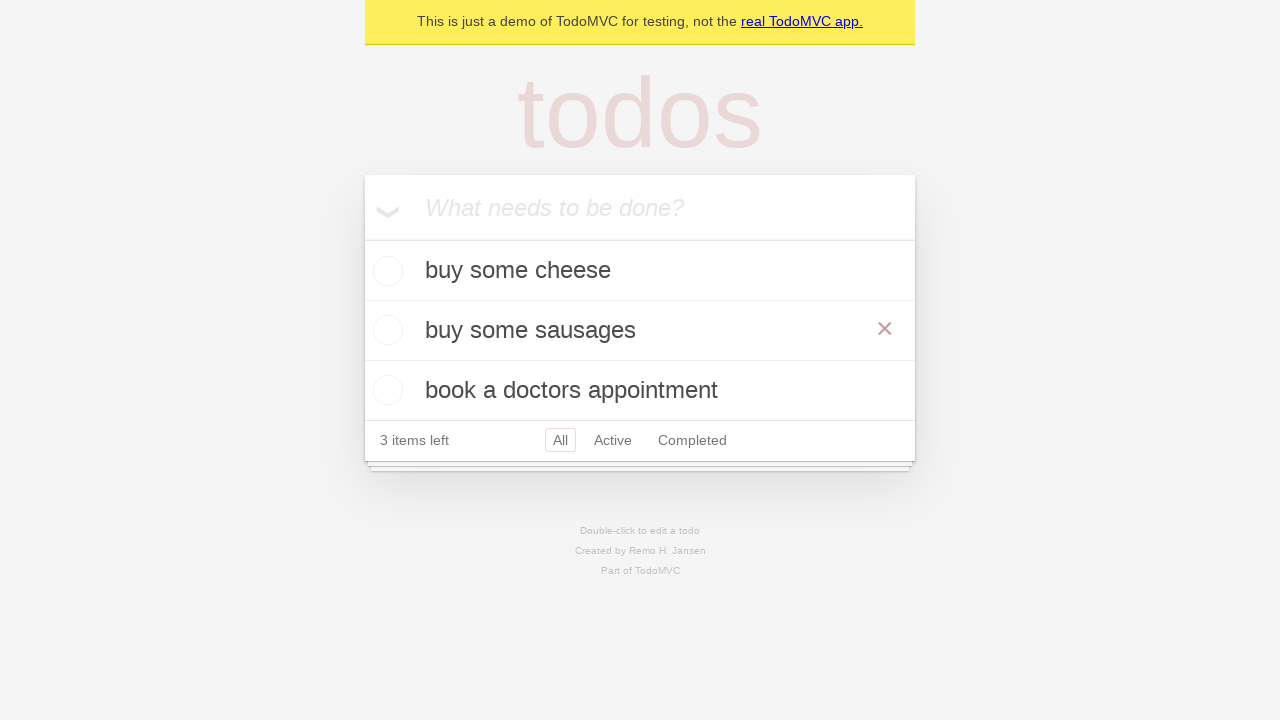

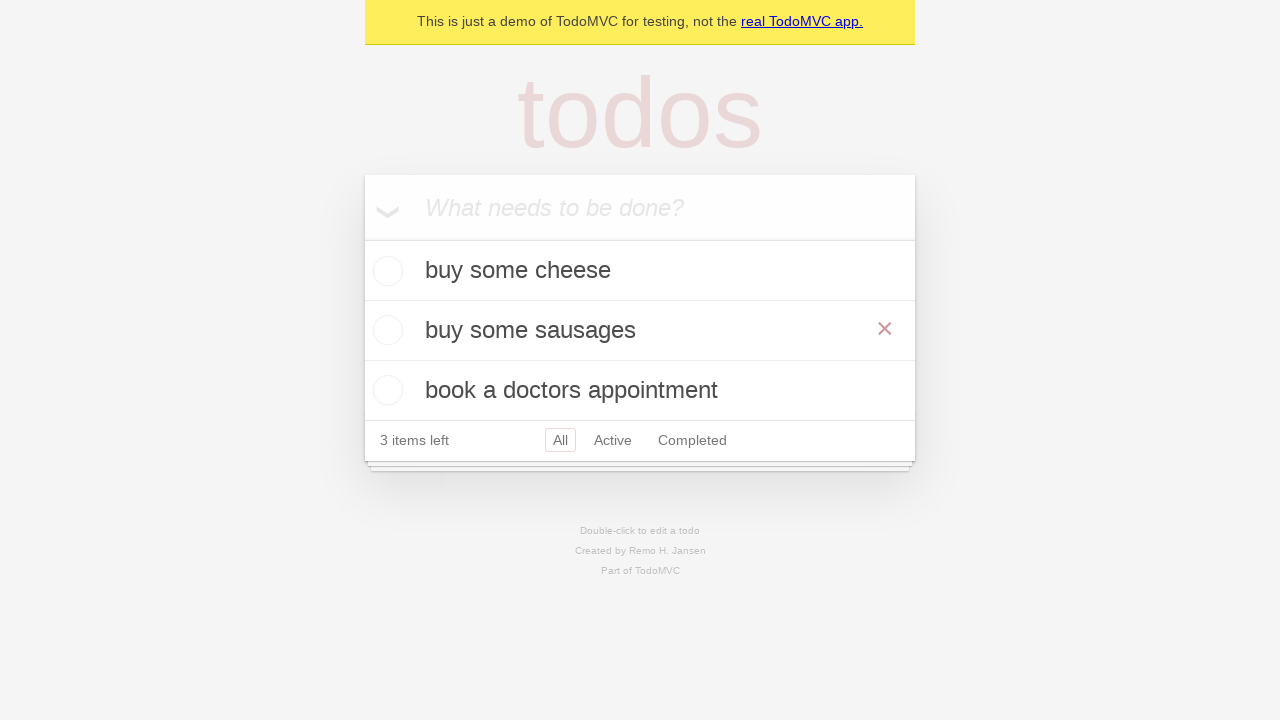